Tests filtering to display only active (incomplete) todo items

Starting URL: https://demo.playwright.dev/todomvc

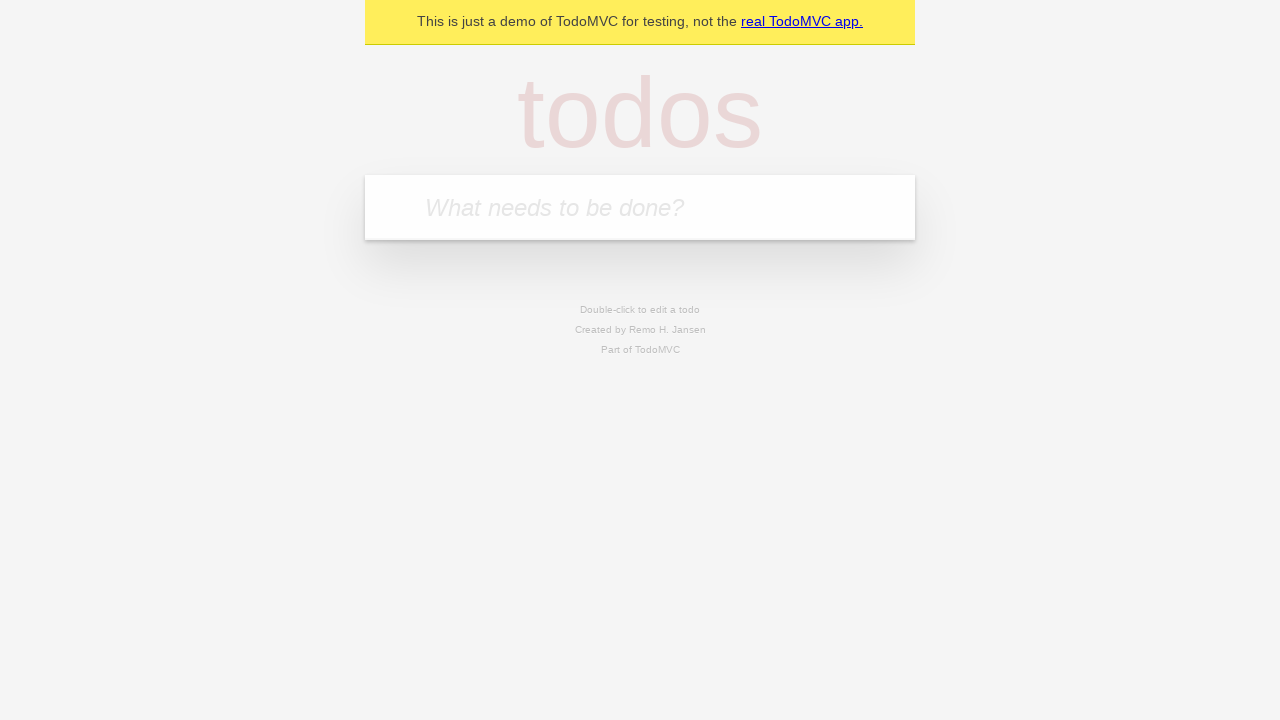

Filled todo input with 'buy some cheese' on internal:attr=[placeholder="What needs to be done?"i]
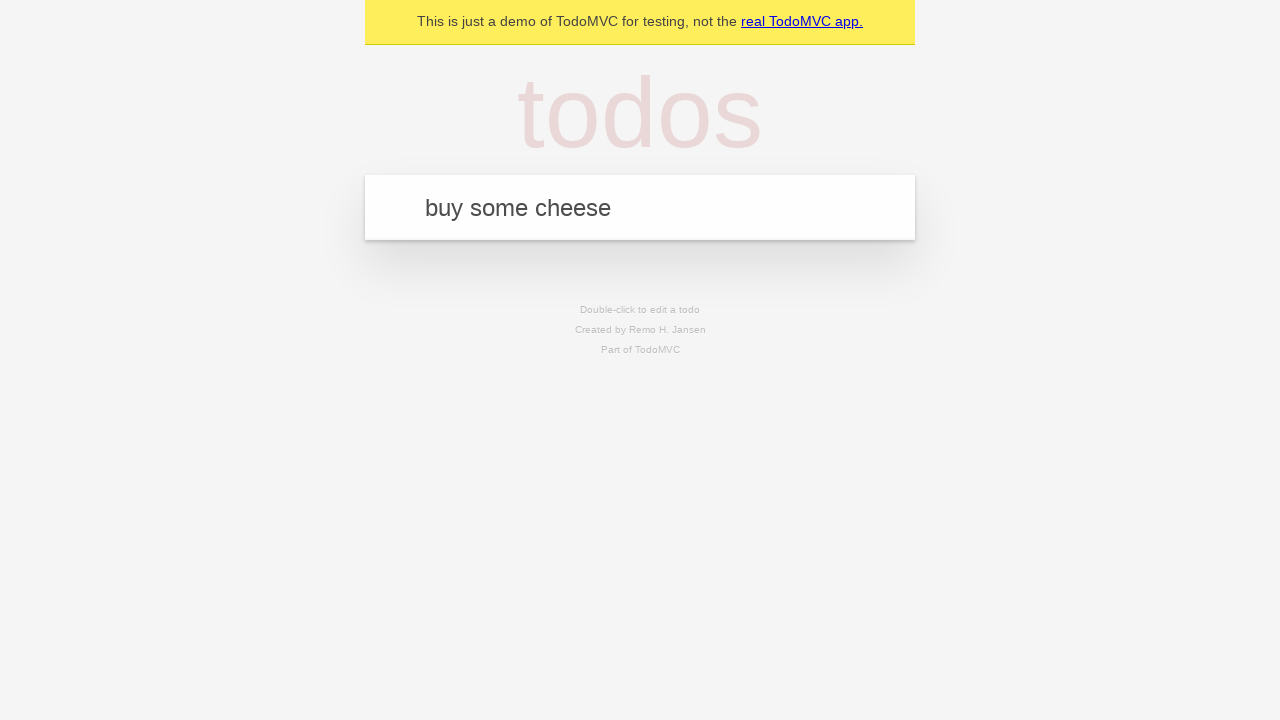

Pressed Enter to add first todo on internal:attr=[placeholder="What needs to be done?"i]
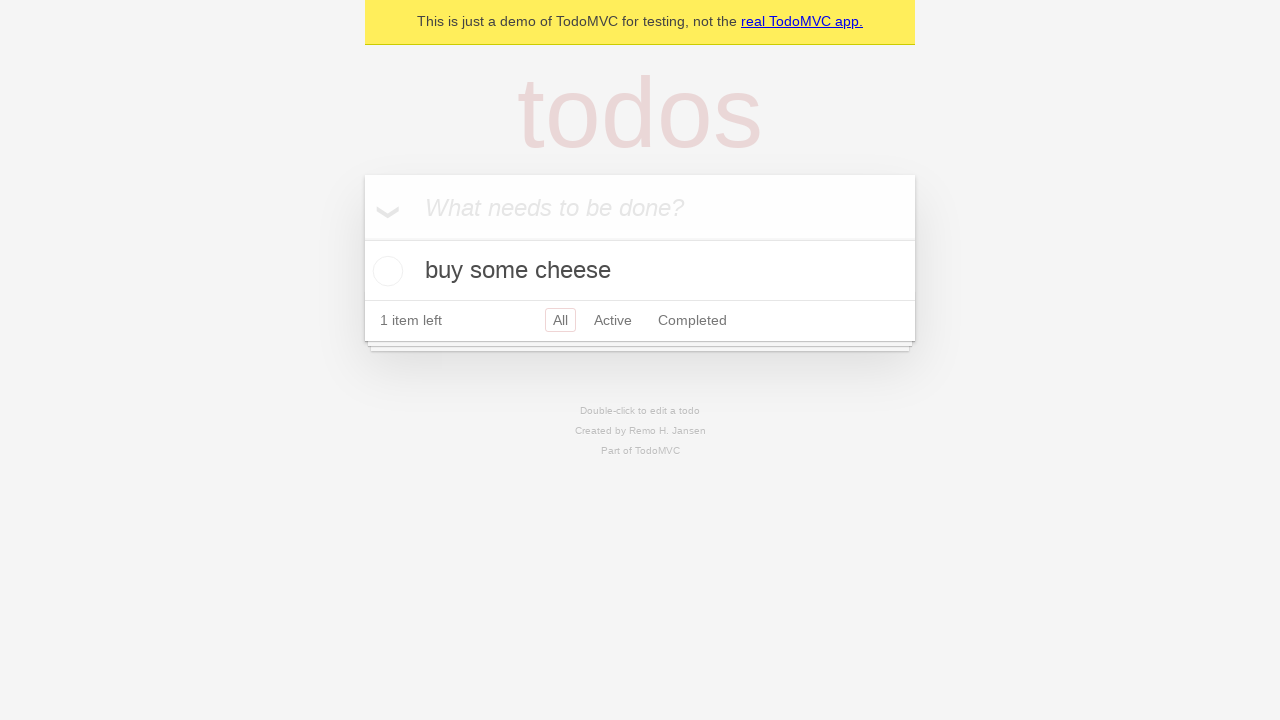

Filled todo input with 'feed the cat' on internal:attr=[placeholder="What needs to be done?"i]
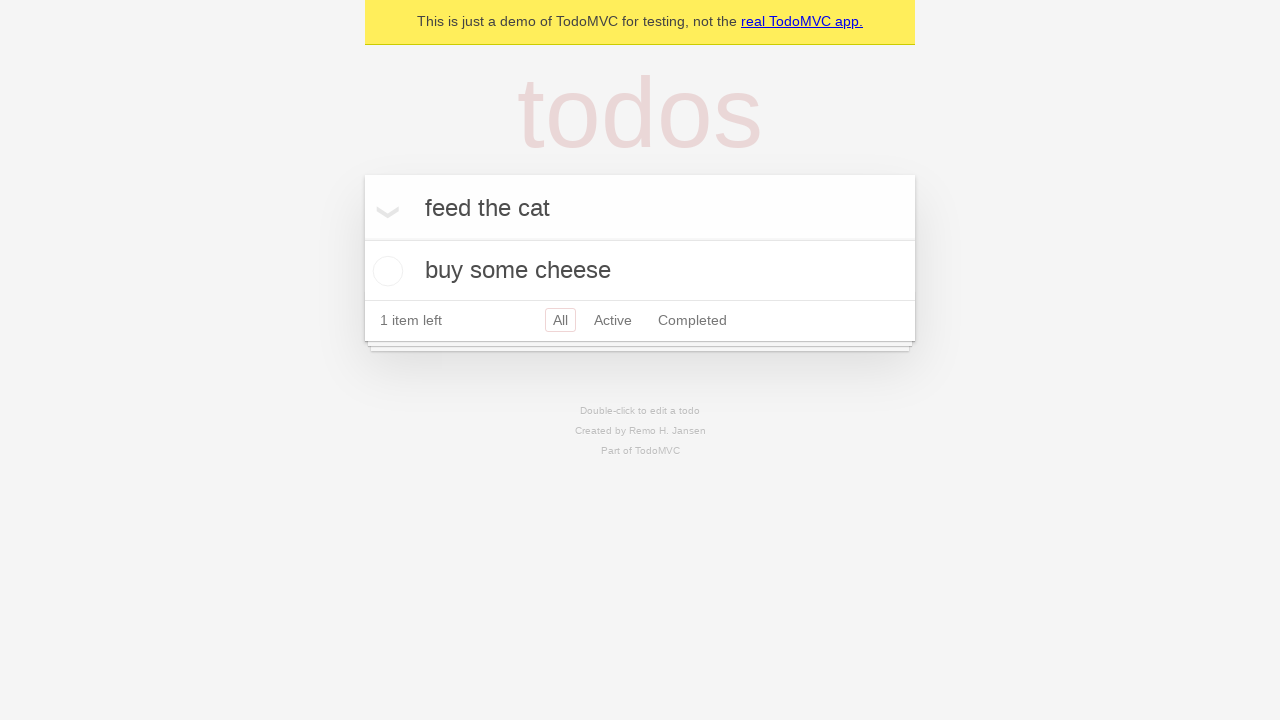

Pressed Enter to add second todo on internal:attr=[placeholder="What needs to be done?"i]
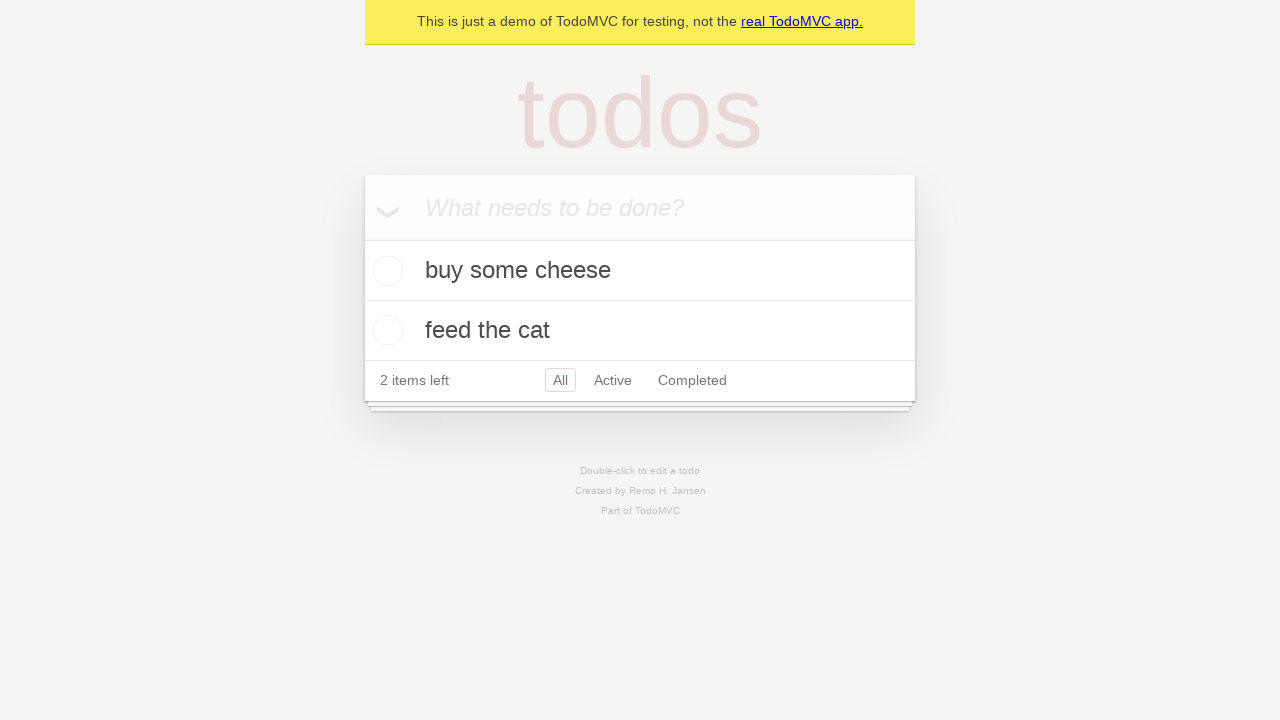

Filled todo input with 'book a doctors appointment' on internal:attr=[placeholder="What needs to be done?"i]
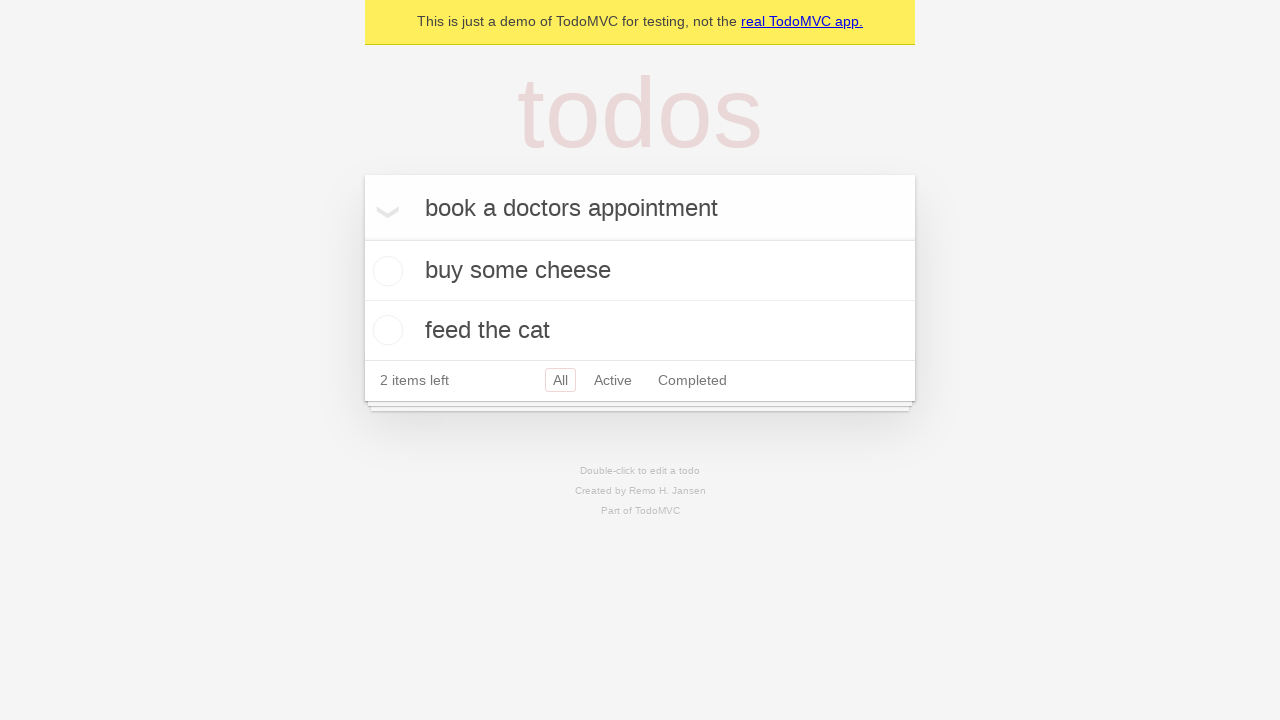

Pressed Enter to add third todo on internal:attr=[placeholder="What needs to be done?"i]
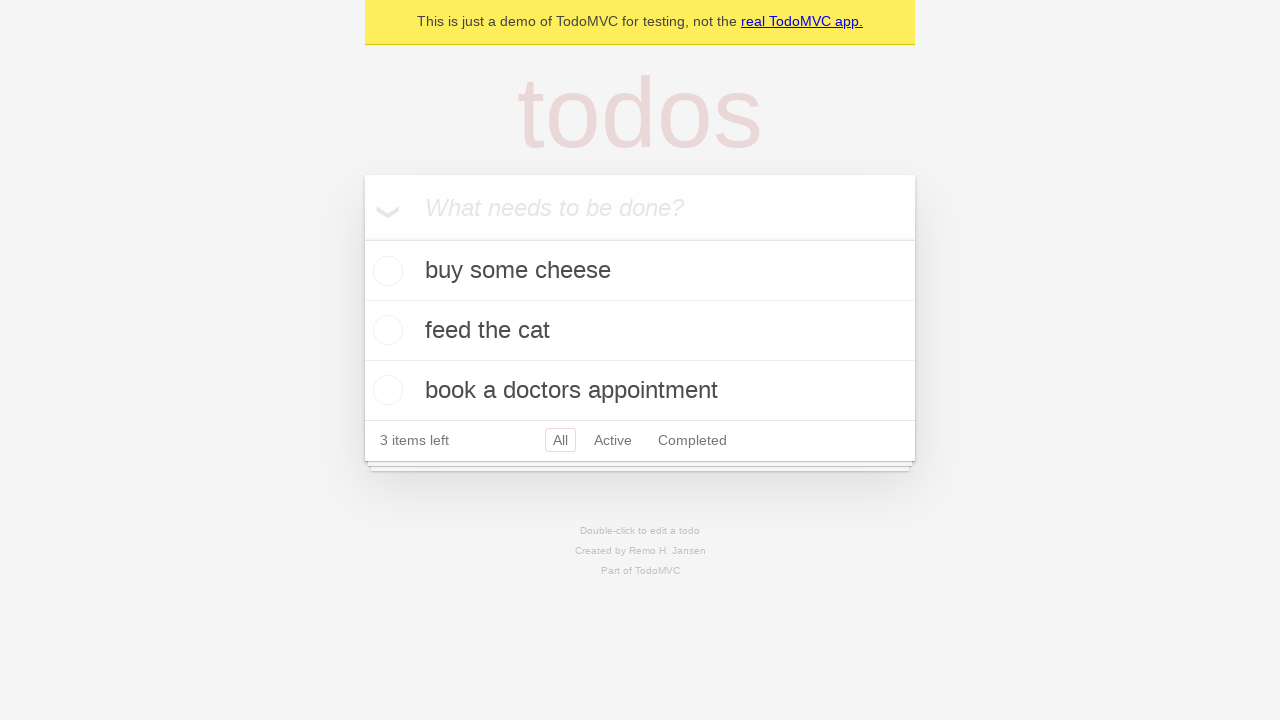

Checked the second todo item to mark it complete at (385, 330) on internal:testid=[data-testid="todo-item"s] >> nth=1 >> internal:role=checkbox
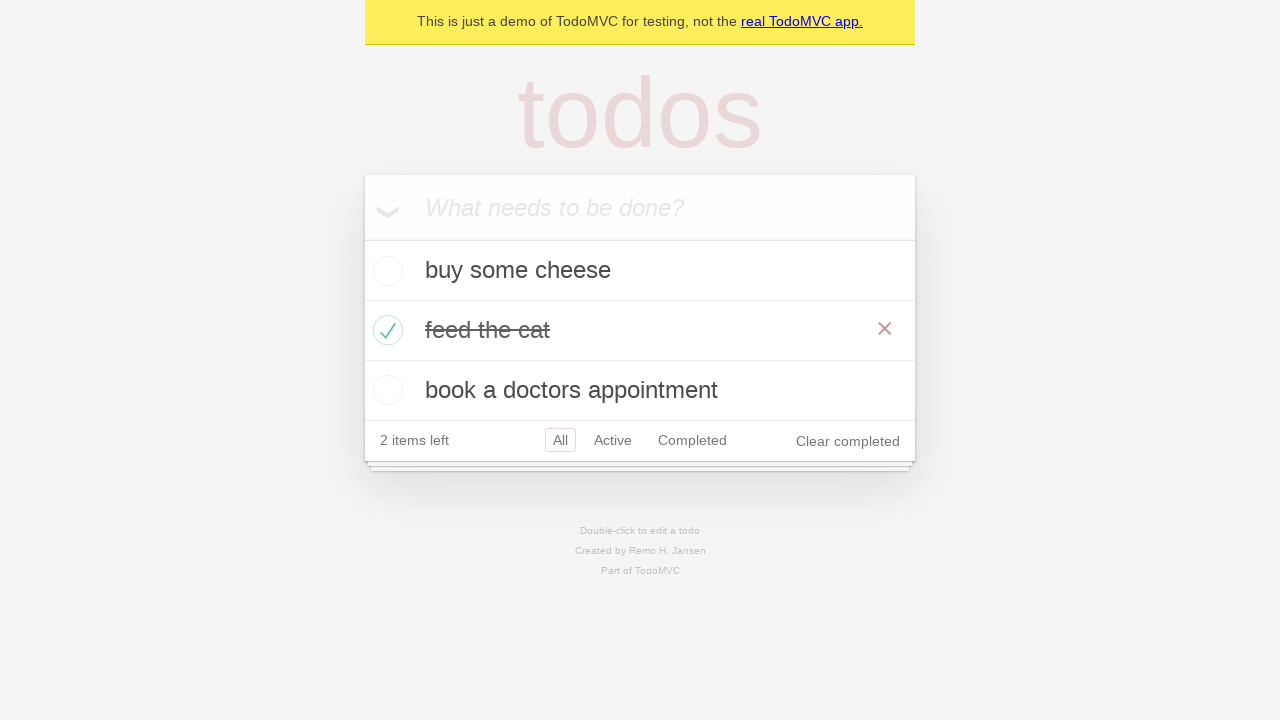

Clicked Active filter to display only incomplete items at (613, 440) on internal:role=link[name="Active"i]
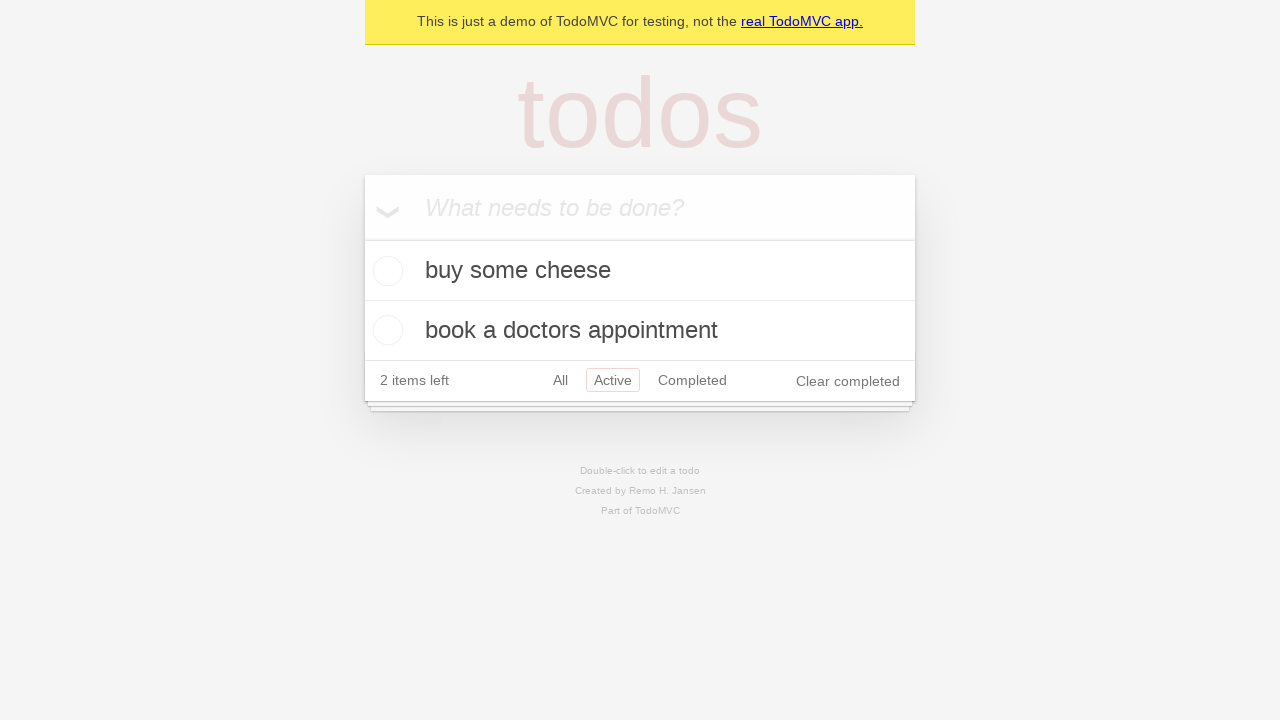

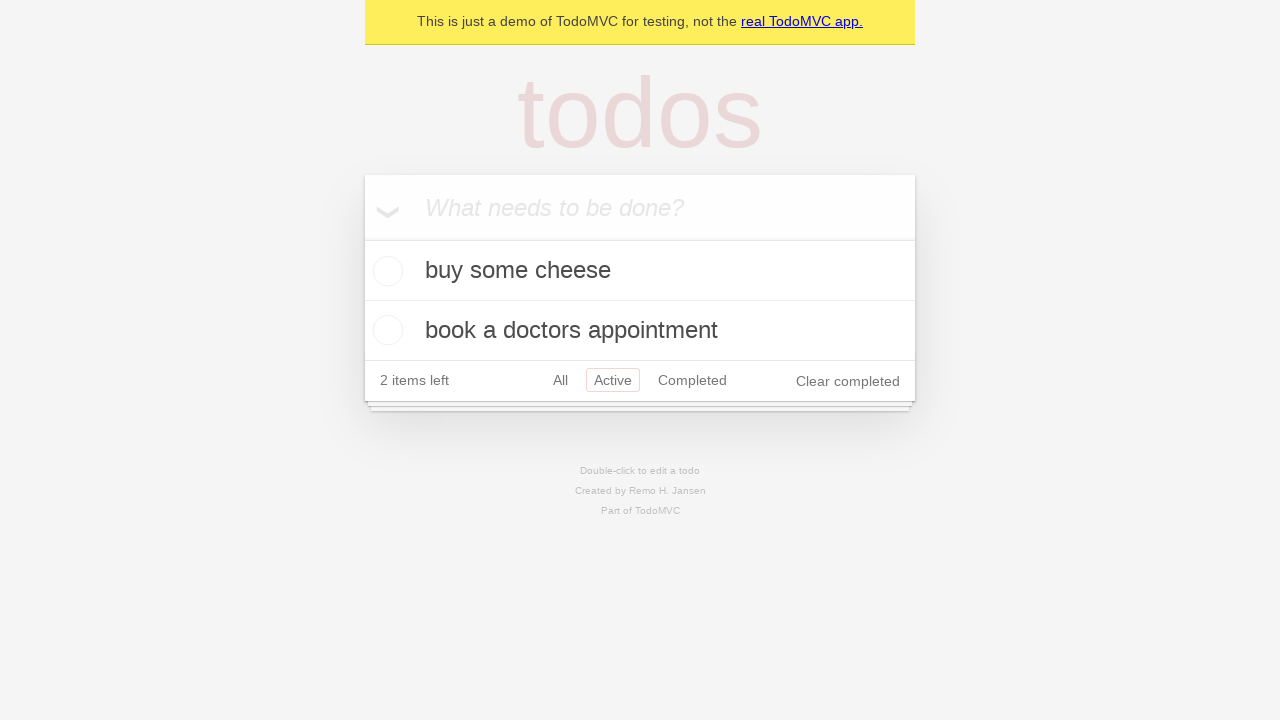